Navigates to a test automation practice page and verifies that a dropdown menu contains the expected car brand options (Volvo, Saab, Opel, Audi)

Starting URL: https://ultimateqa.com/simple-html-elements-for-automation/

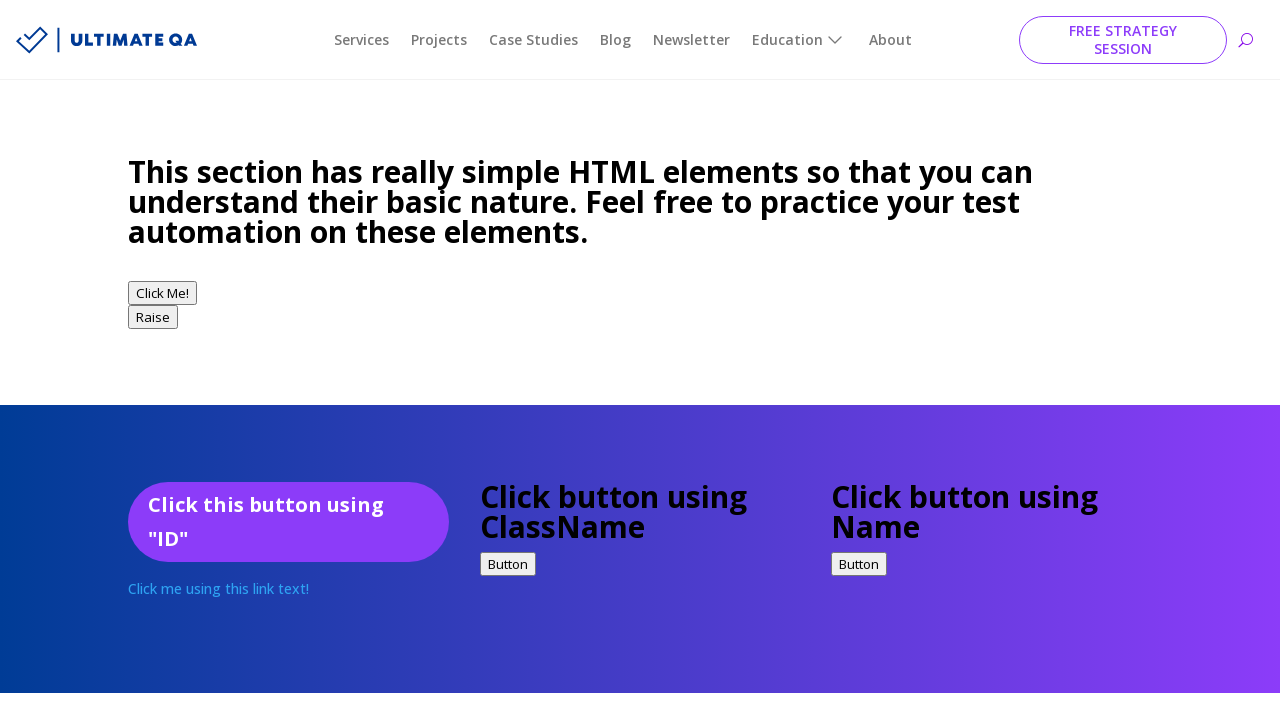

Navigated to Ultimate QA simple HTML elements page
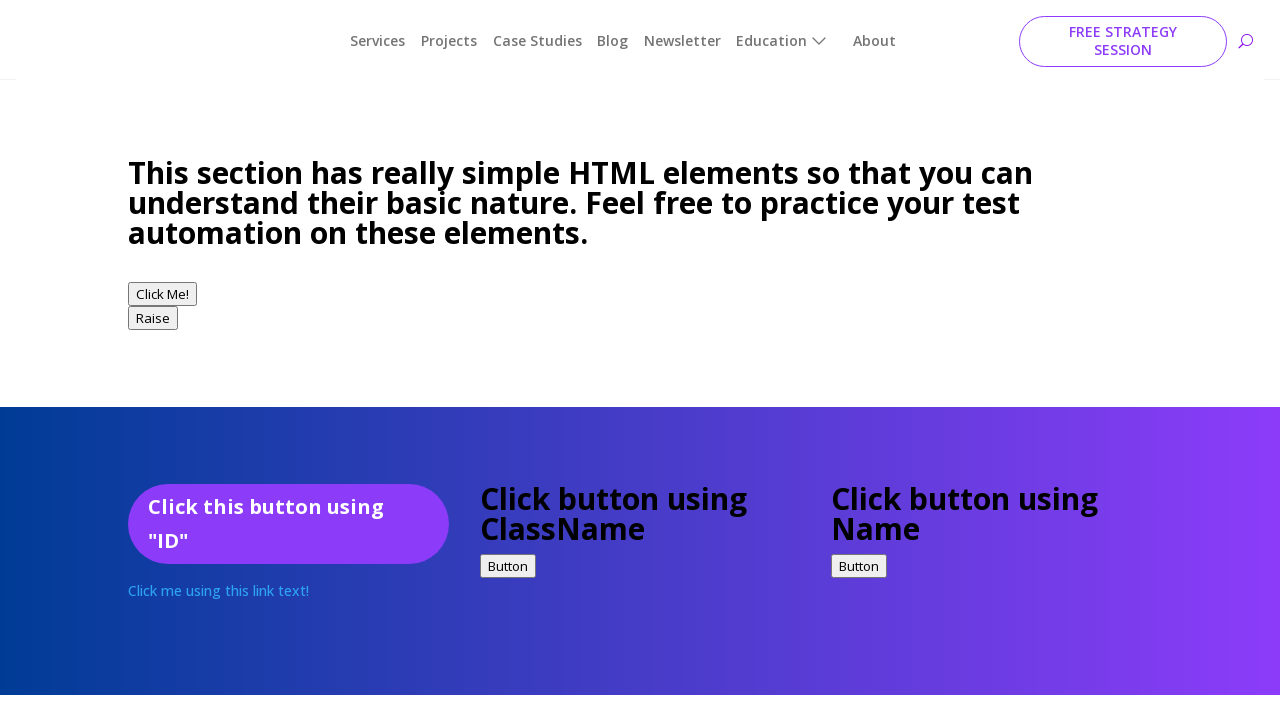

Dropdown menu became visible
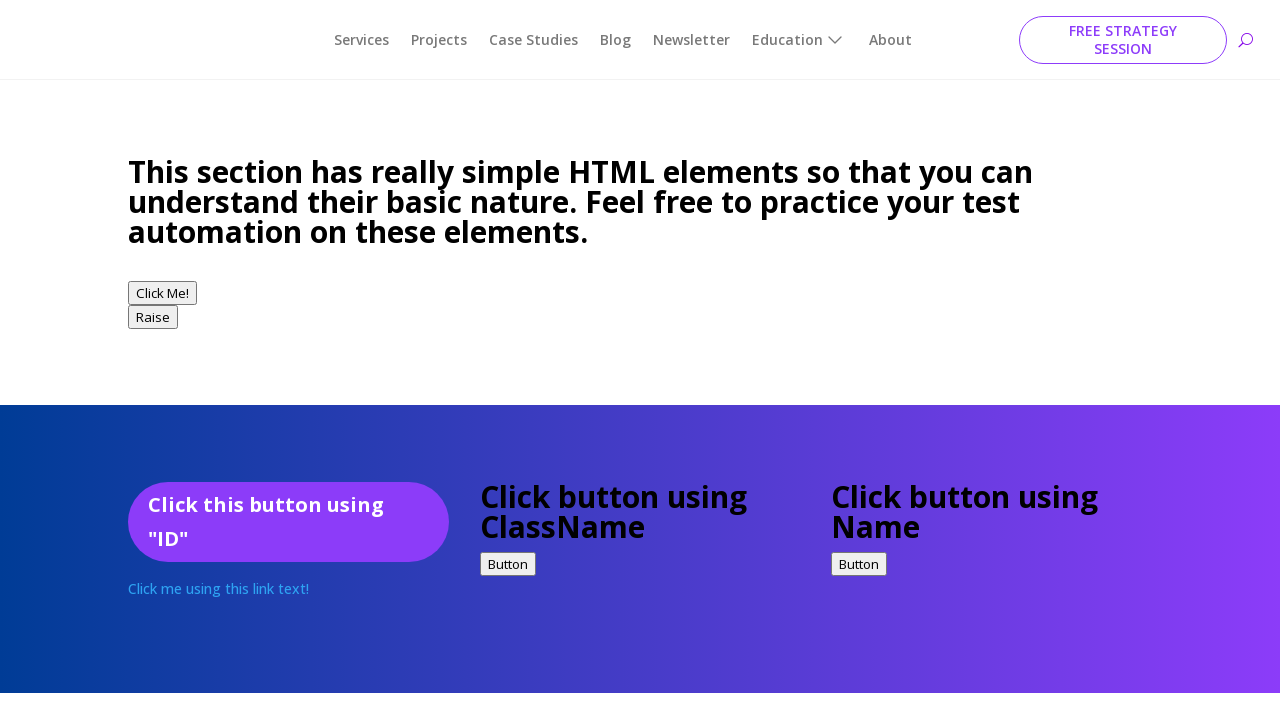

Retrieved all options from the dropdown menu
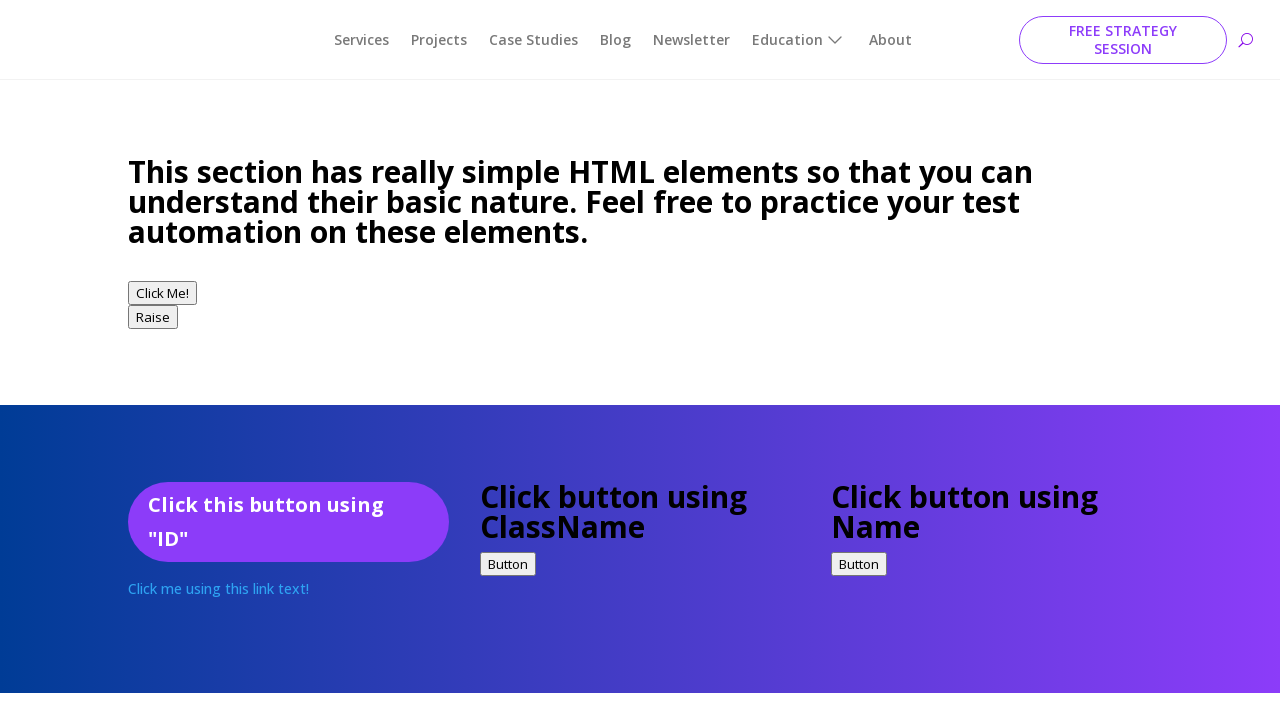

Verified dropdown contains expected car brands: ['Volvo', 'Saab', 'Opel', 'Audi']
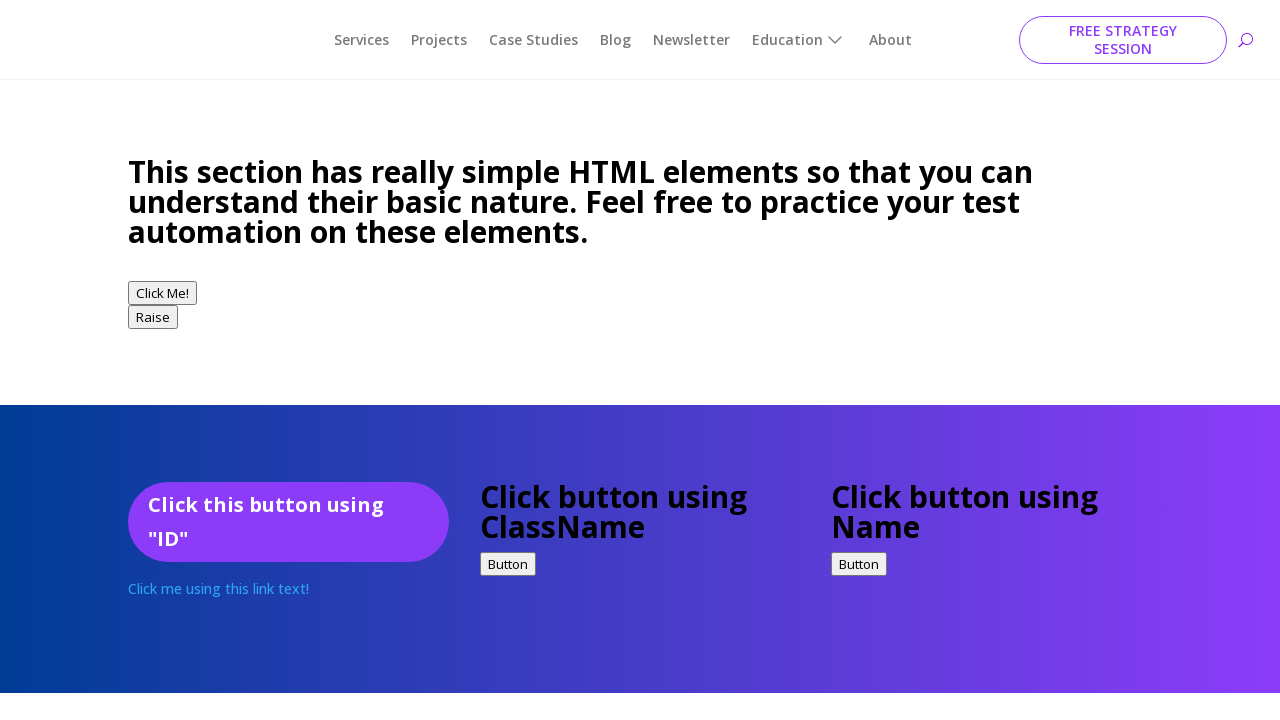

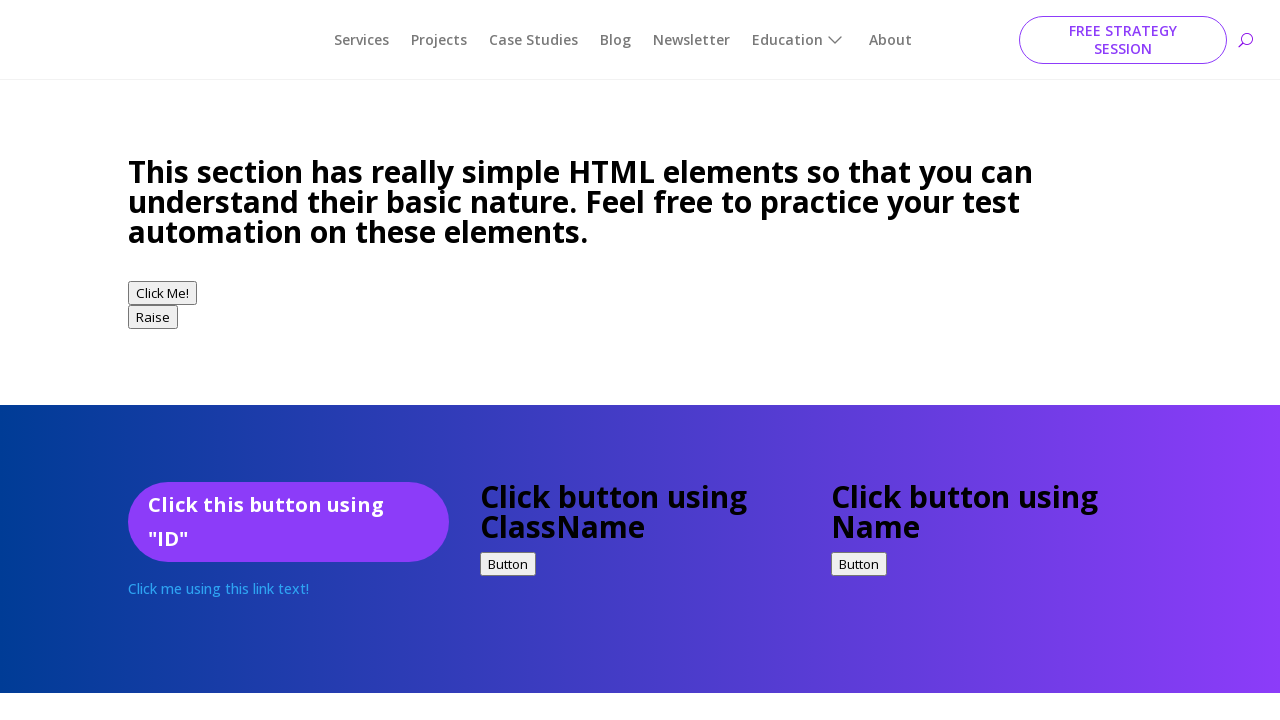